Tests that edits are saved when the input loses focus (blur event).

Starting URL: https://demo.playwright.dev/todomvc

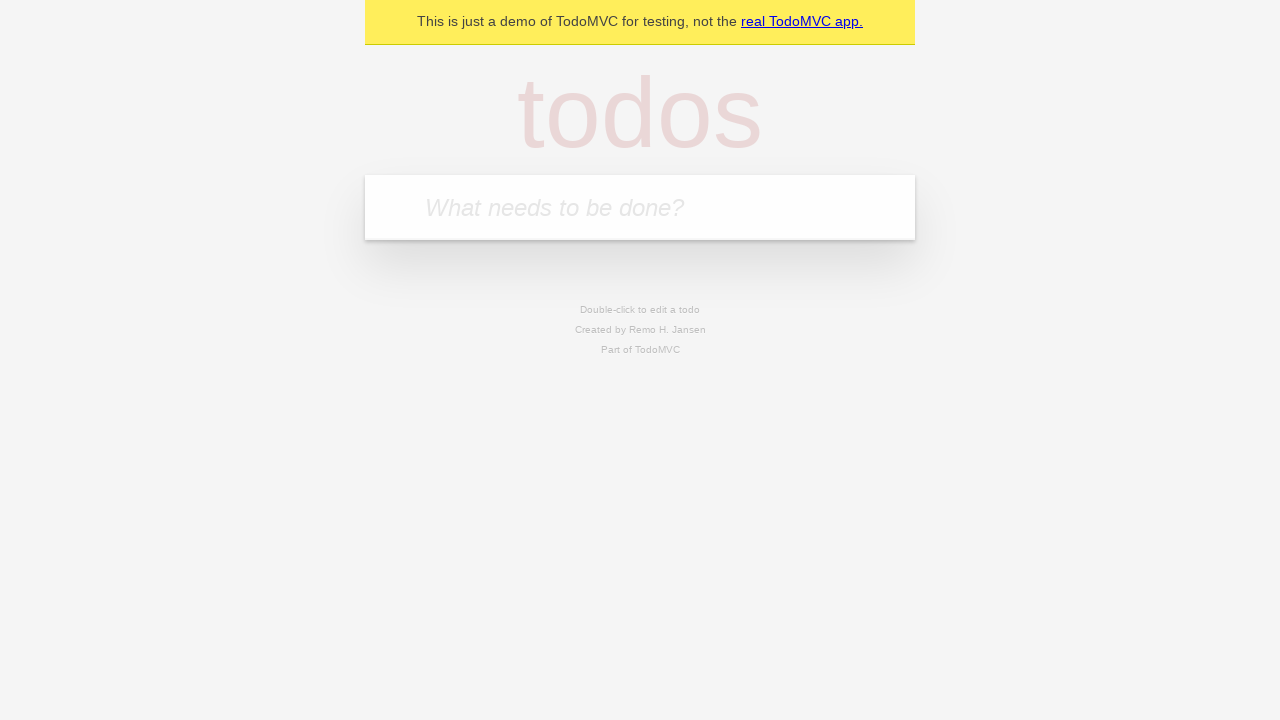

Filled new todo input with 'buy some cheese' on internal:attr=[placeholder="What needs to be done?"i]
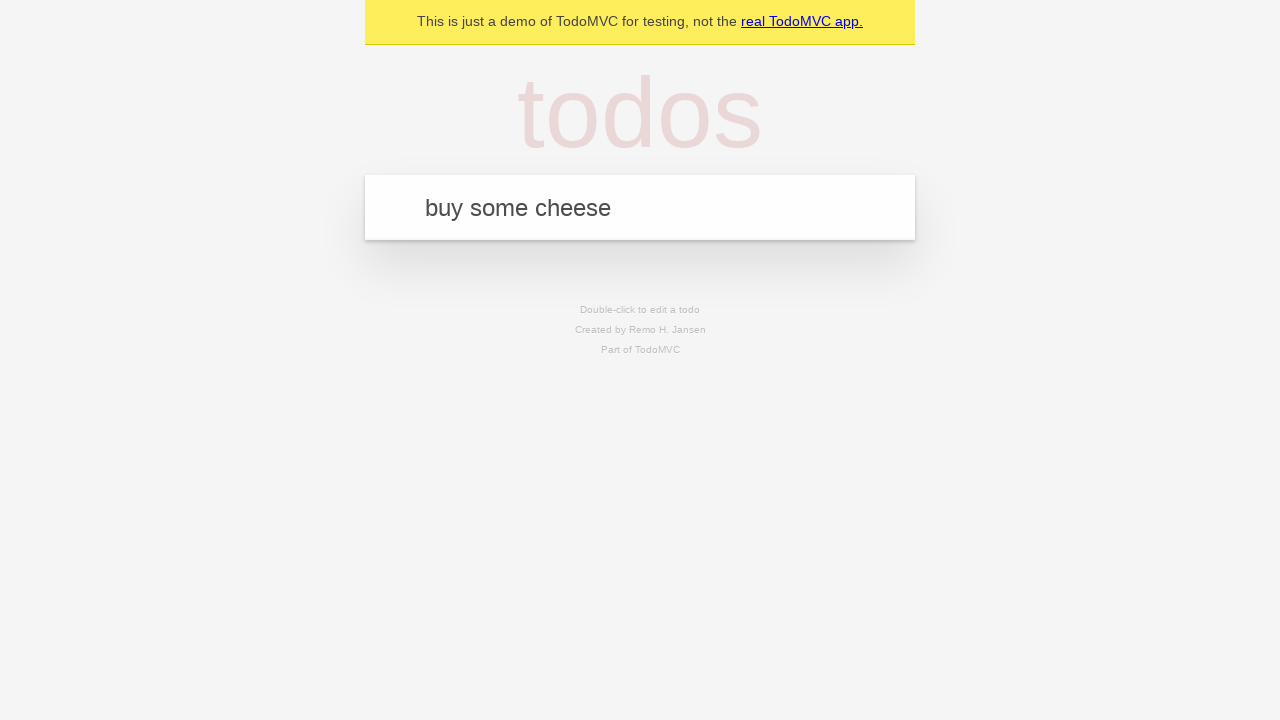

Pressed Enter to create first todo on internal:attr=[placeholder="What needs to be done?"i]
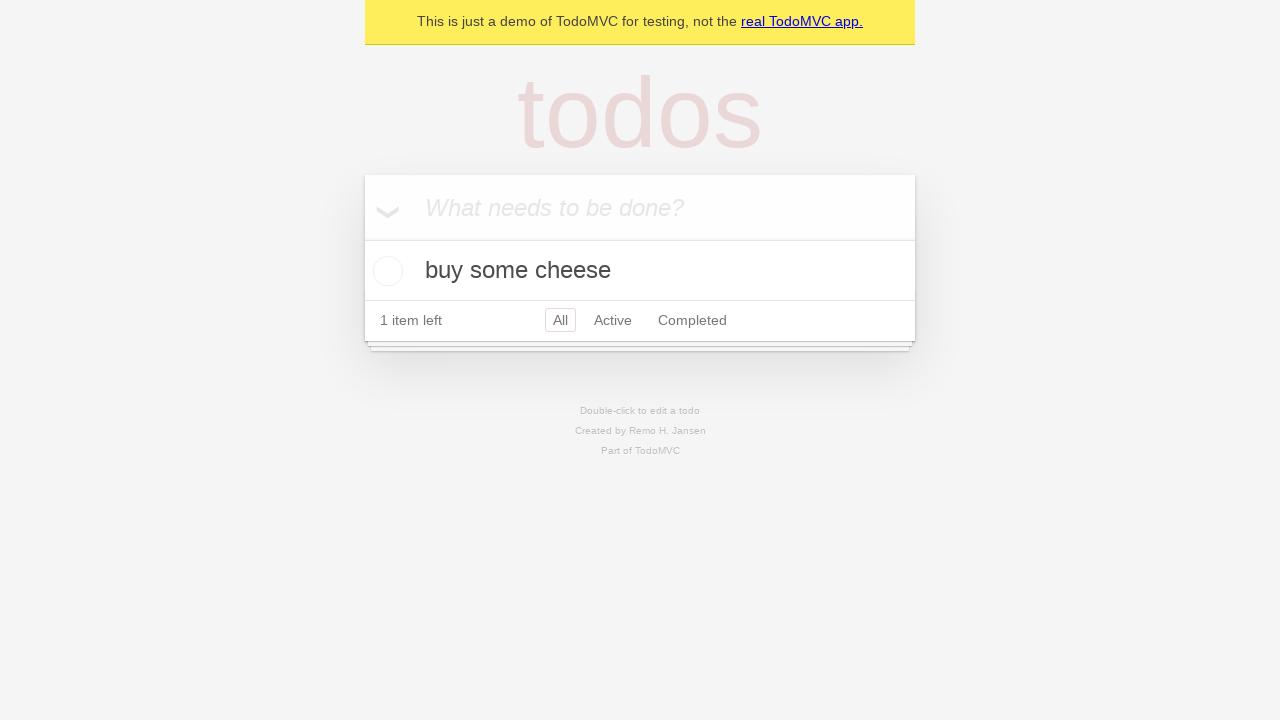

Filled new todo input with 'feed the cat' on internal:attr=[placeholder="What needs to be done?"i]
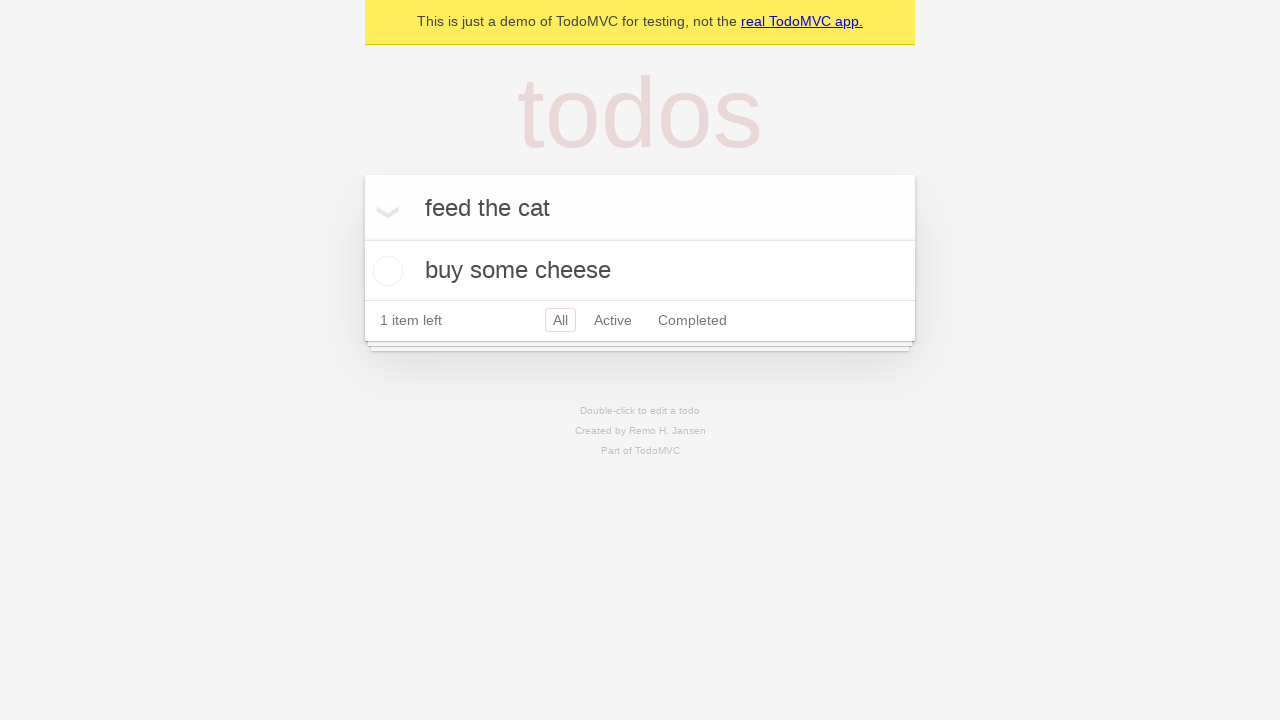

Pressed Enter to create second todo on internal:attr=[placeholder="What needs to be done?"i]
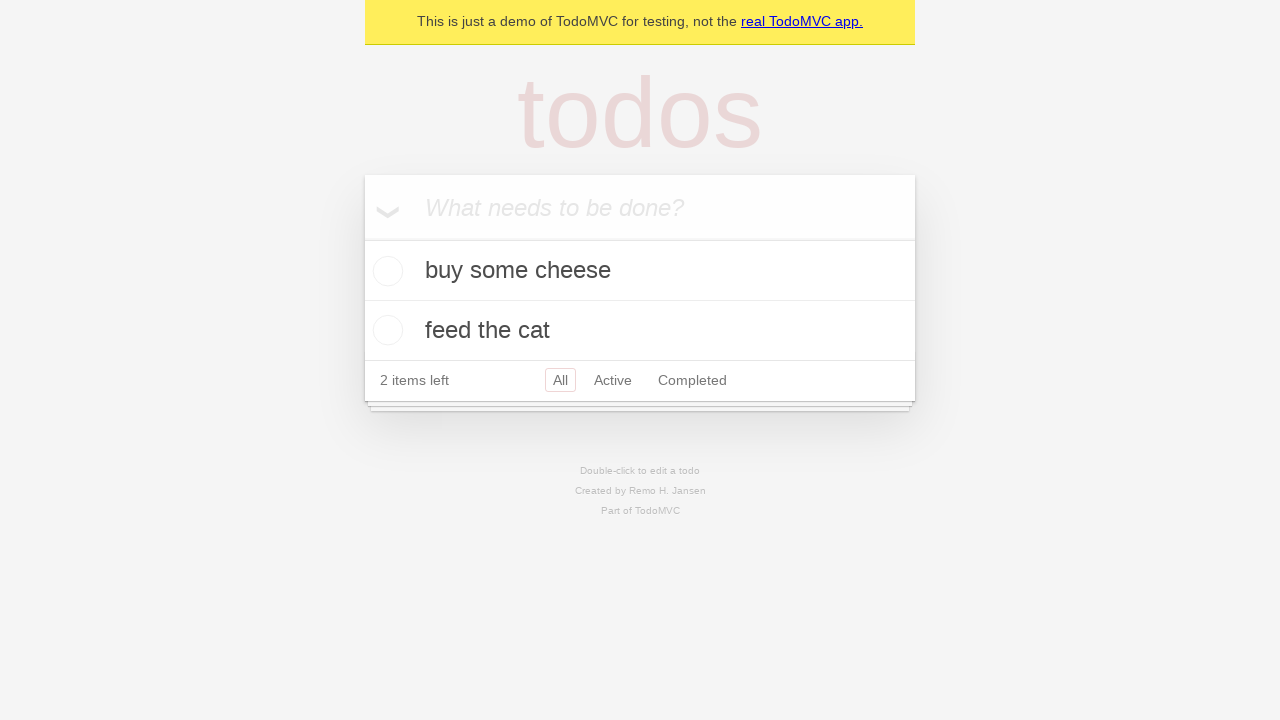

Filled new todo input with 'book a doctors appointment' on internal:attr=[placeholder="What needs to be done?"i]
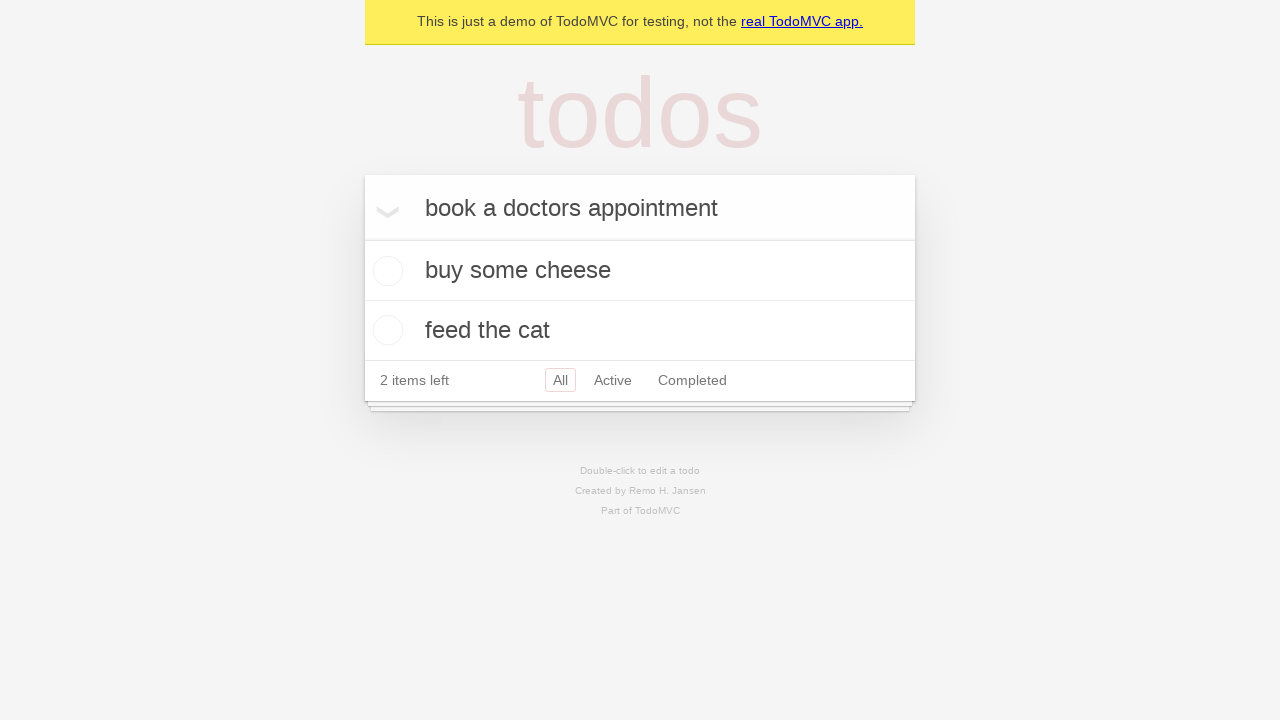

Pressed Enter to create third todo on internal:attr=[placeholder="What needs to be done?"i]
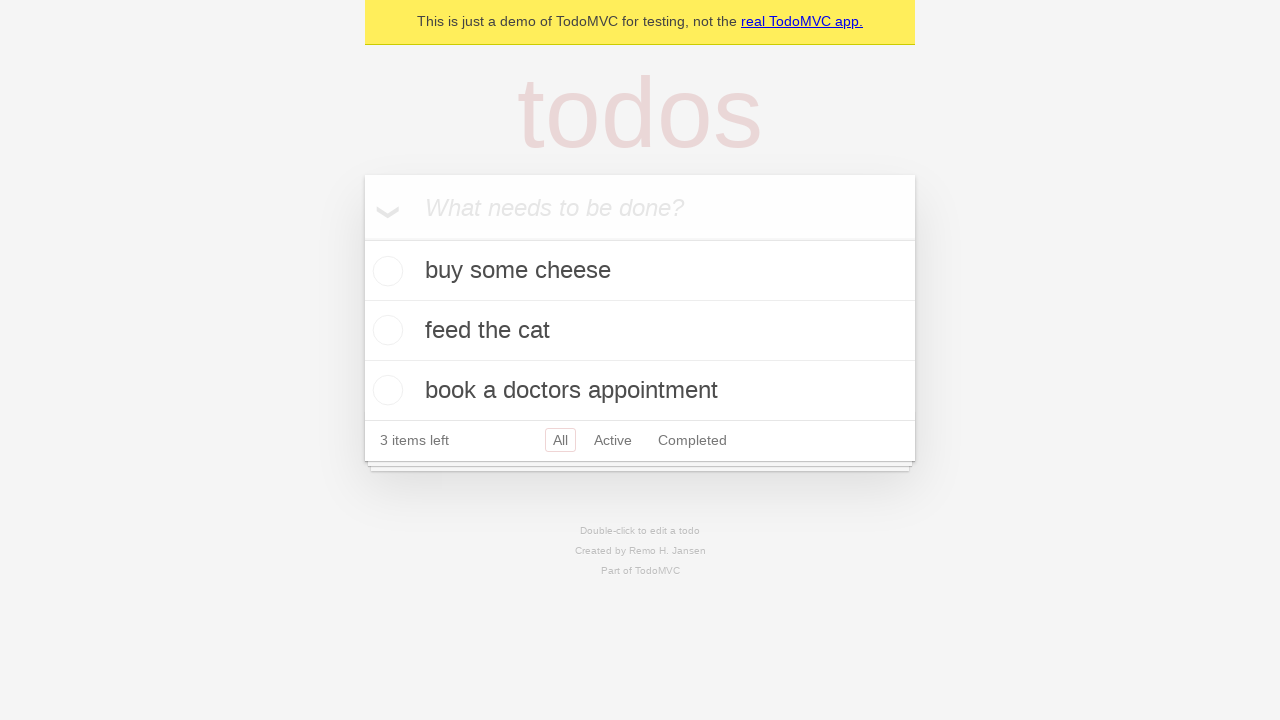

Double-clicked second todo item to enter edit mode at (640, 331) on internal:testid=[data-testid="todo-item"s] >> nth=1
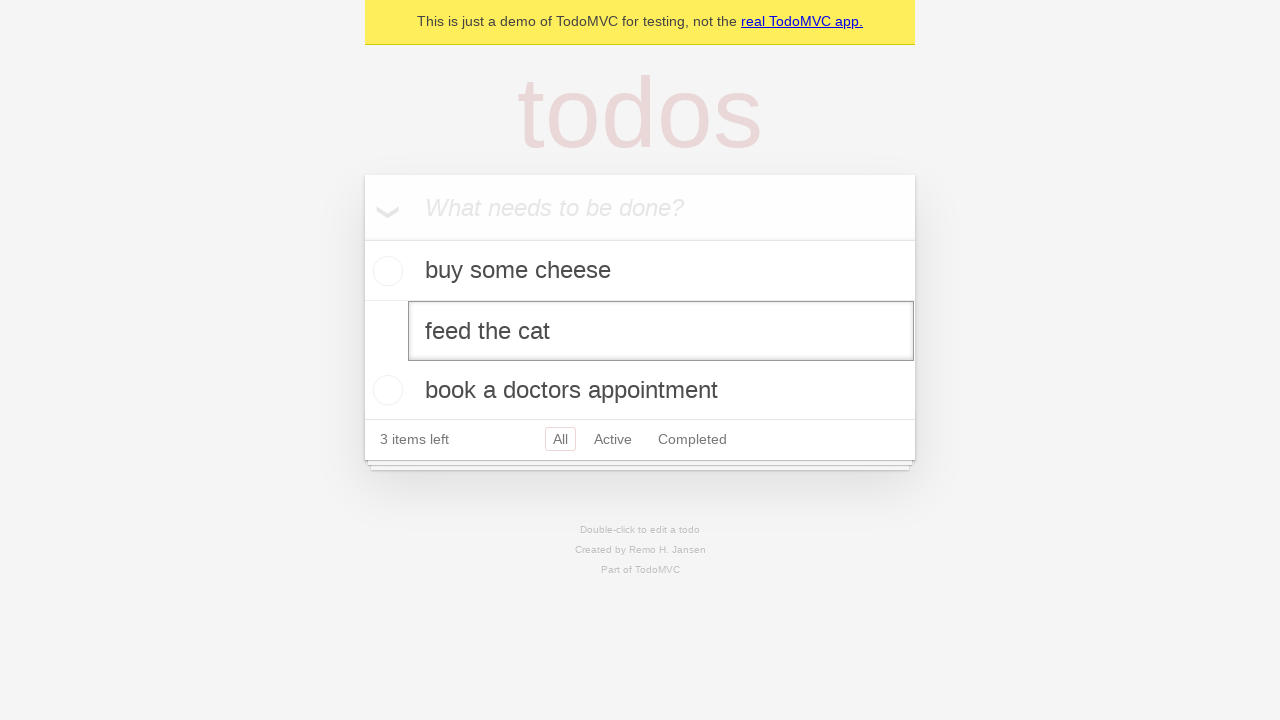

Changed todo text from 'feed the cat' to 'buy some sausages' on internal:testid=[data-testid="todo-item"s] >> nth=1 >> internal:role=textbox[nam
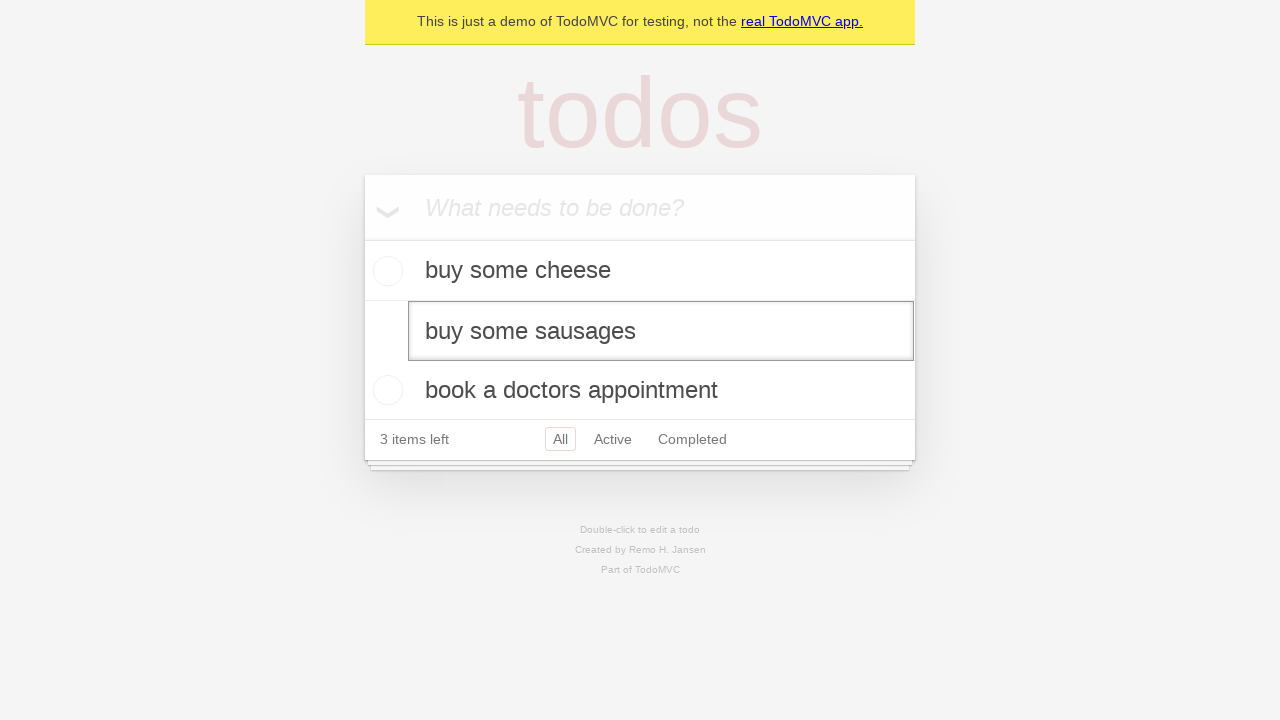

Dispatched blur event to save the edit
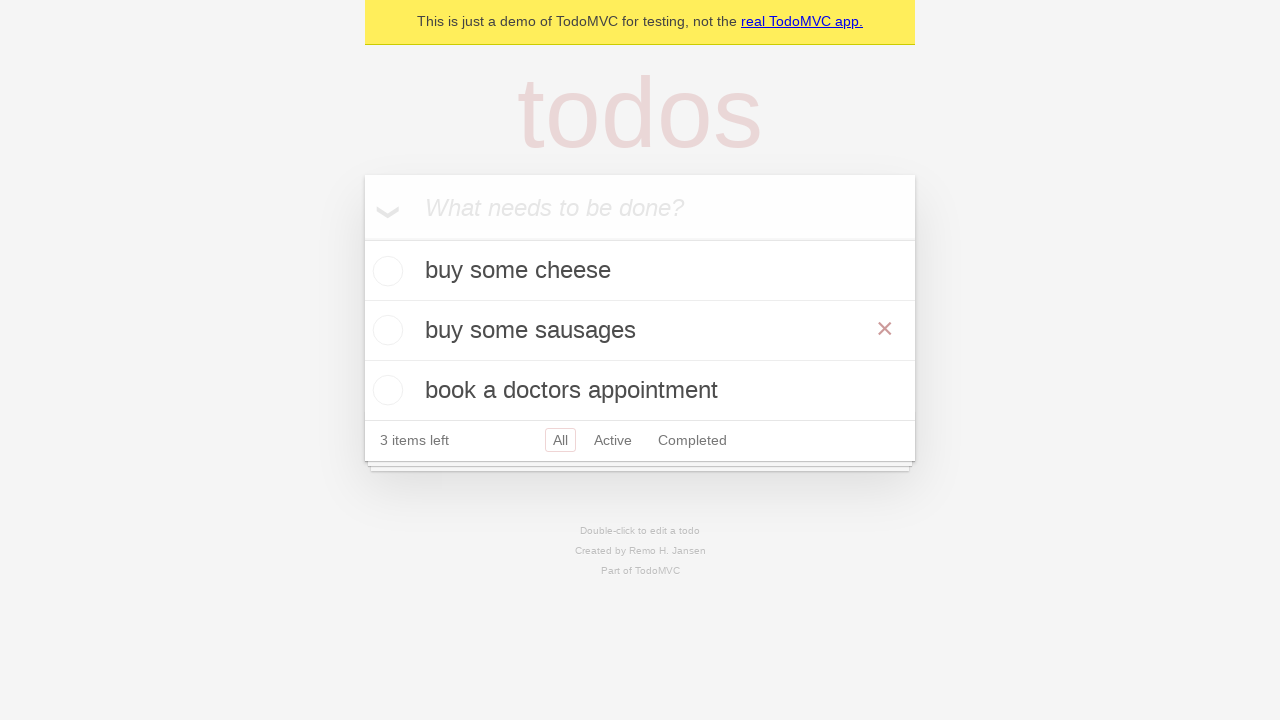

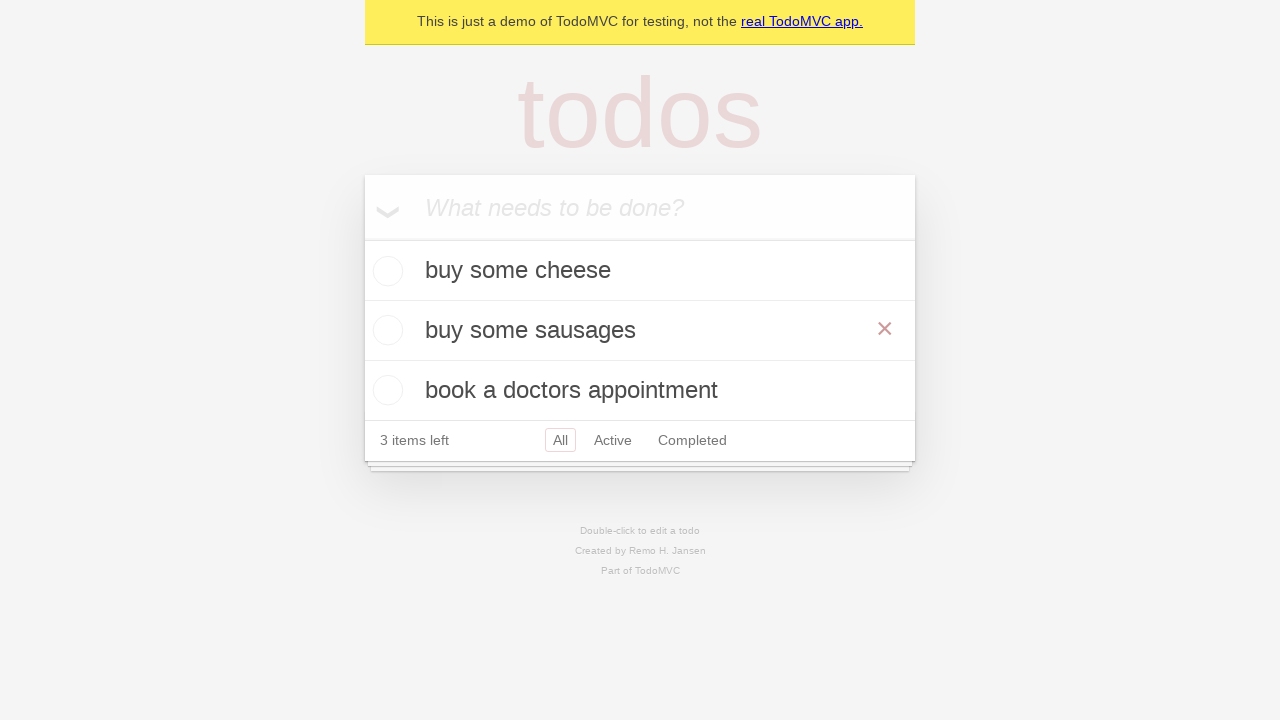